Tests calendar handling by opening a date picker and navigating through year/month selection to select a specific date

Starting URL: https://rahulshettyacademy.com/seleniumPractise/#/offers

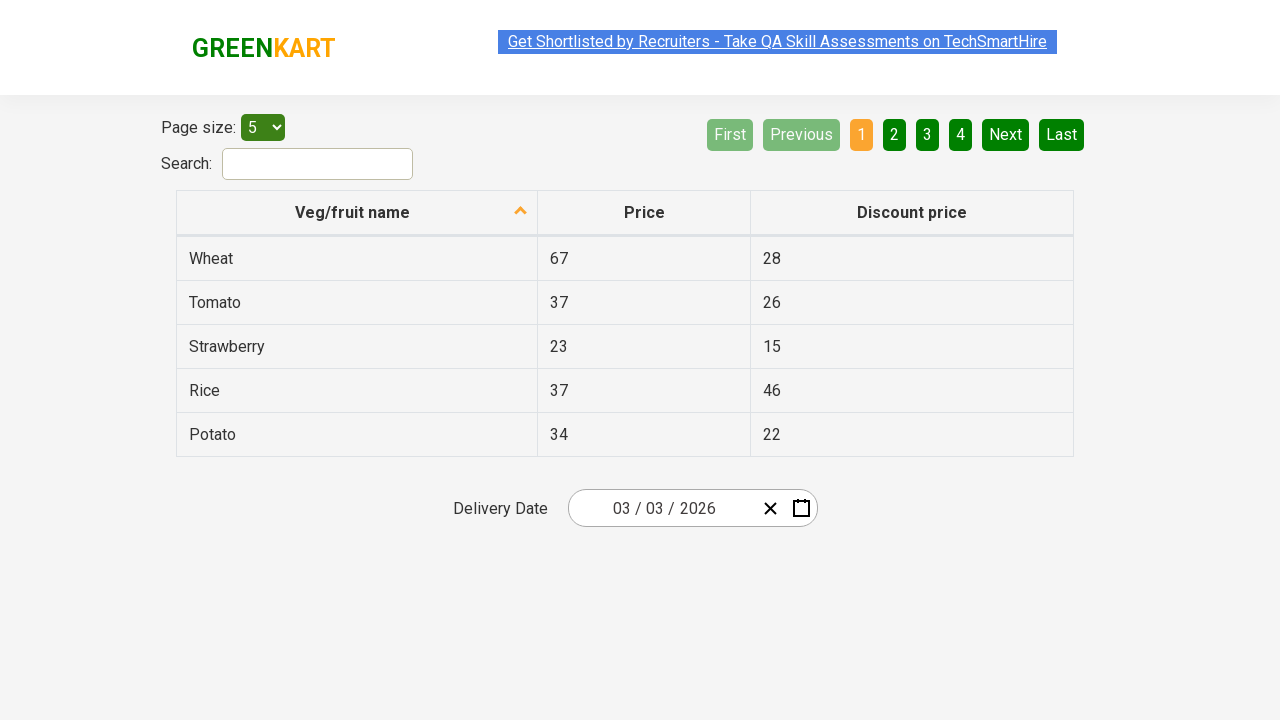

Clicked date picker input group to open calendar at (662, 508) on .react-date-picker__inputGroup
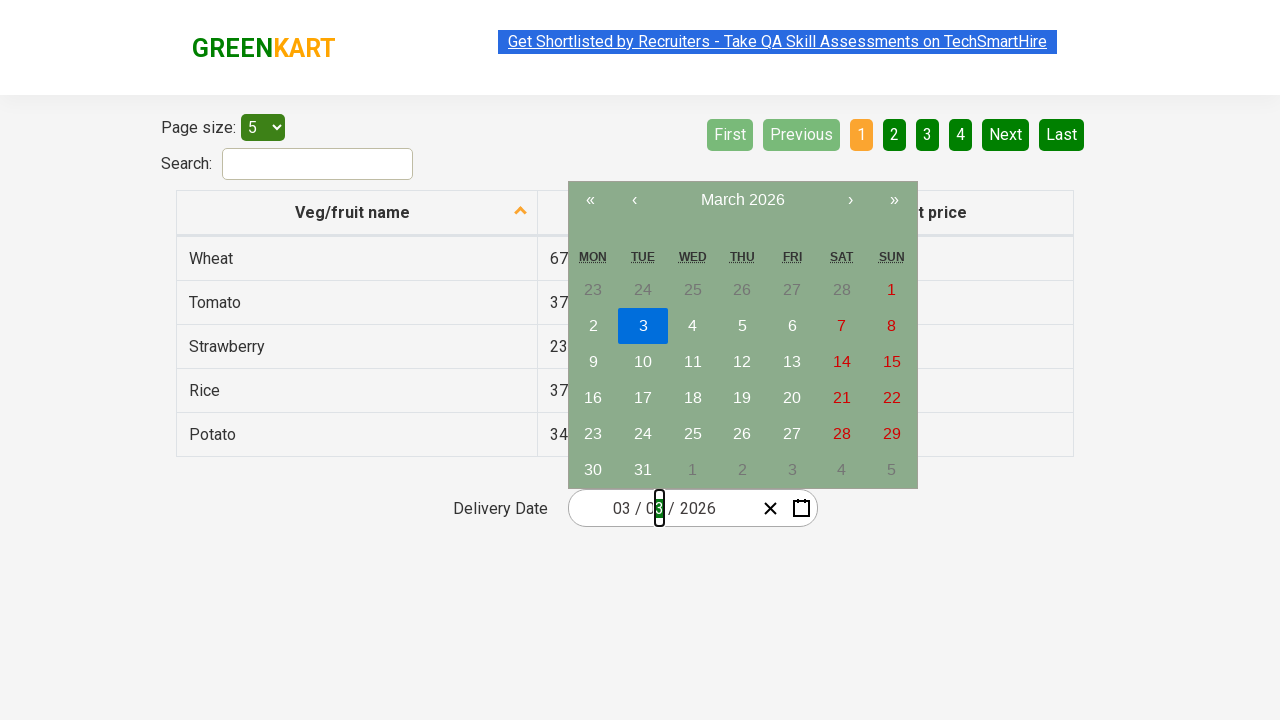

Clicked calendar label to navigate to month view at (742, 200) on .react-calendar__navigation__label__labelText--from
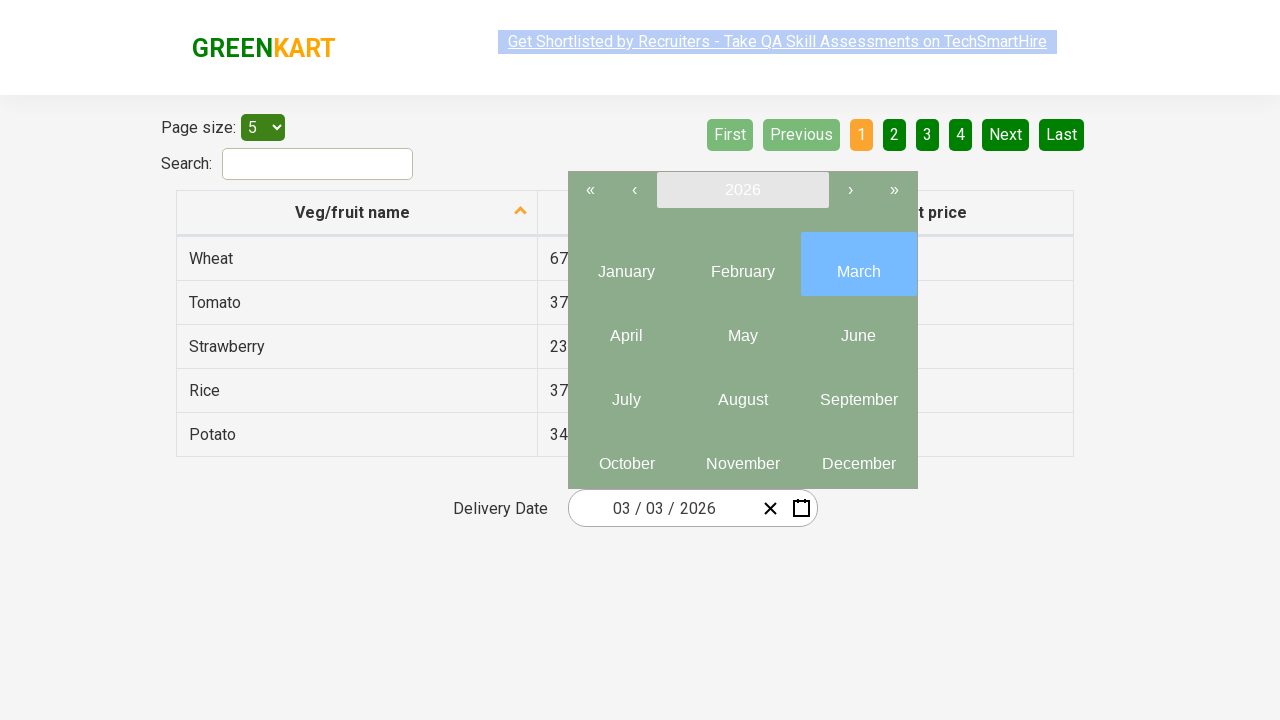

Clicked calendar label to navigate to year view at (742, 190) on .react-calendar__navigation__label__labelText--from
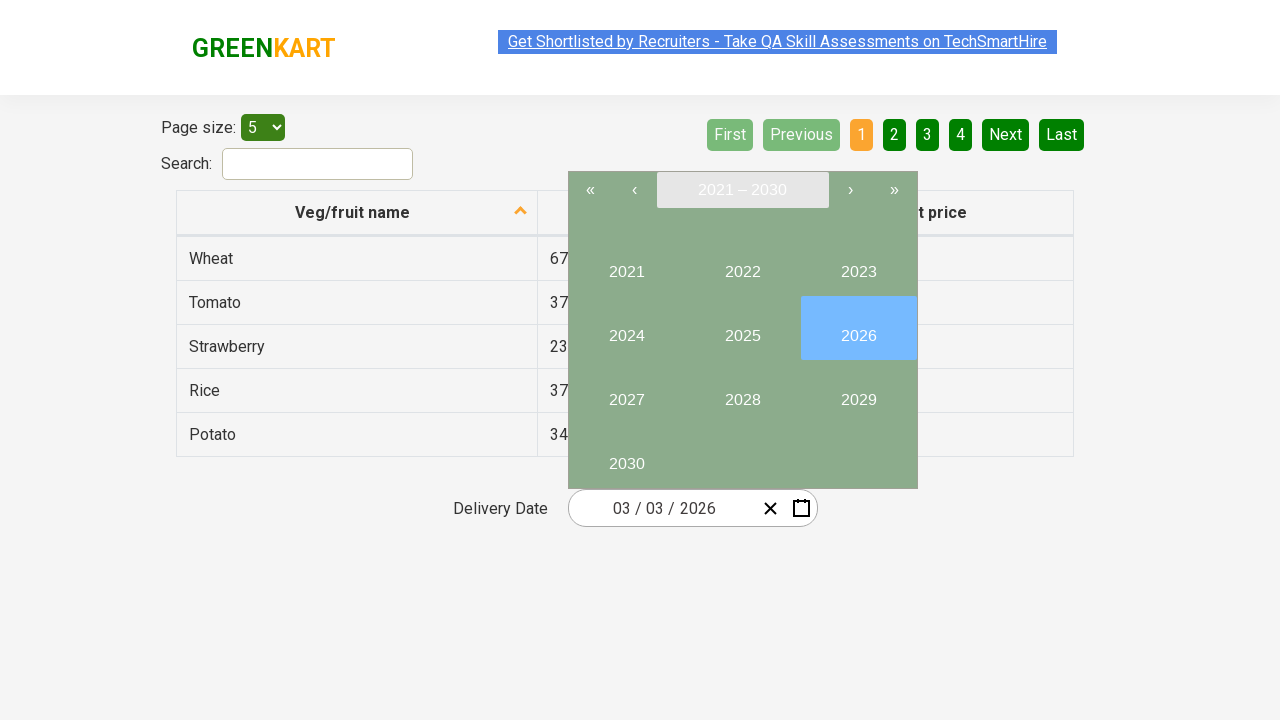

Selected year 2027 from calendar at (626, 392) on button:has-text("2027")
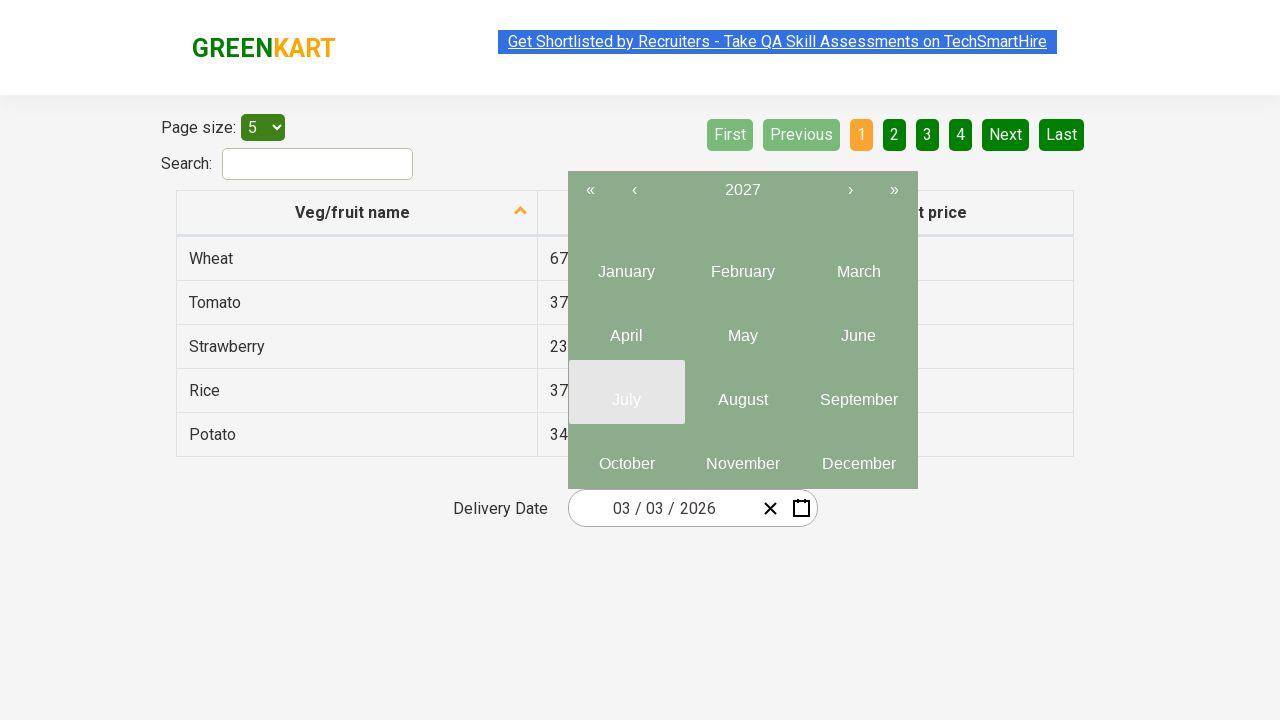

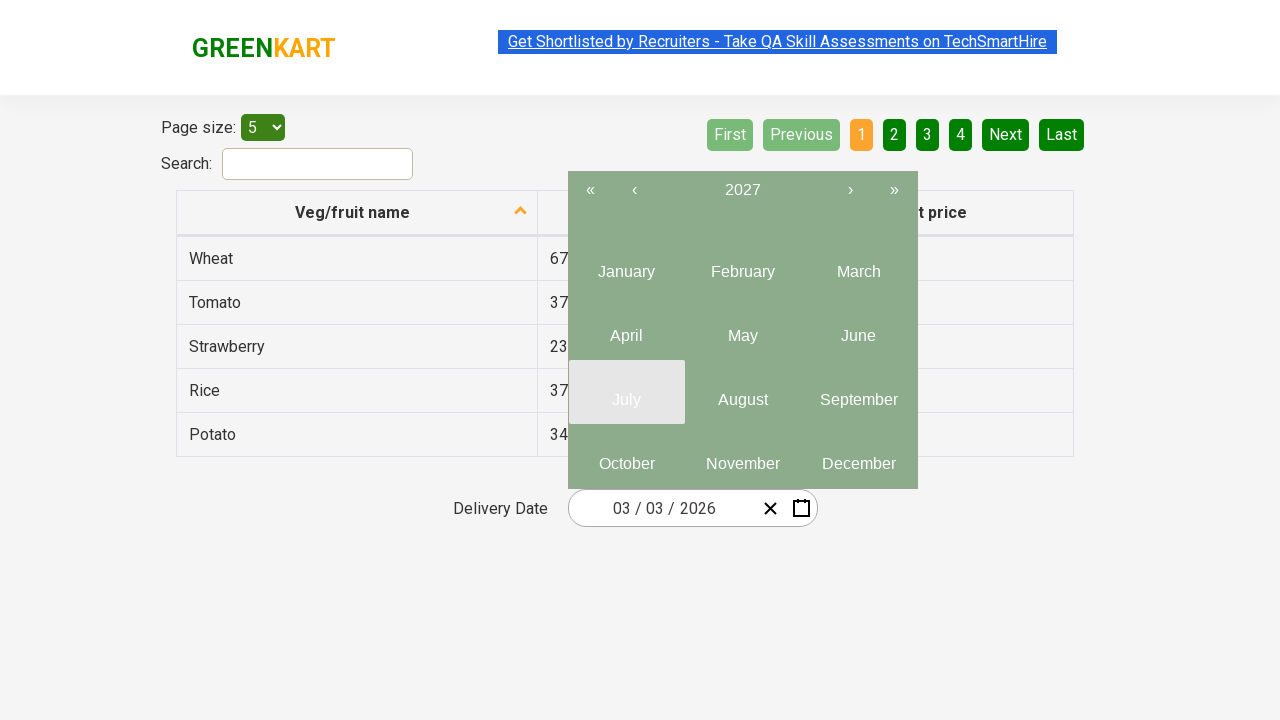